Tests manually entering a date in the date picker input field and verifies the input behavior when clicking outside

Starting URL: https://demoqa.com/date-picker

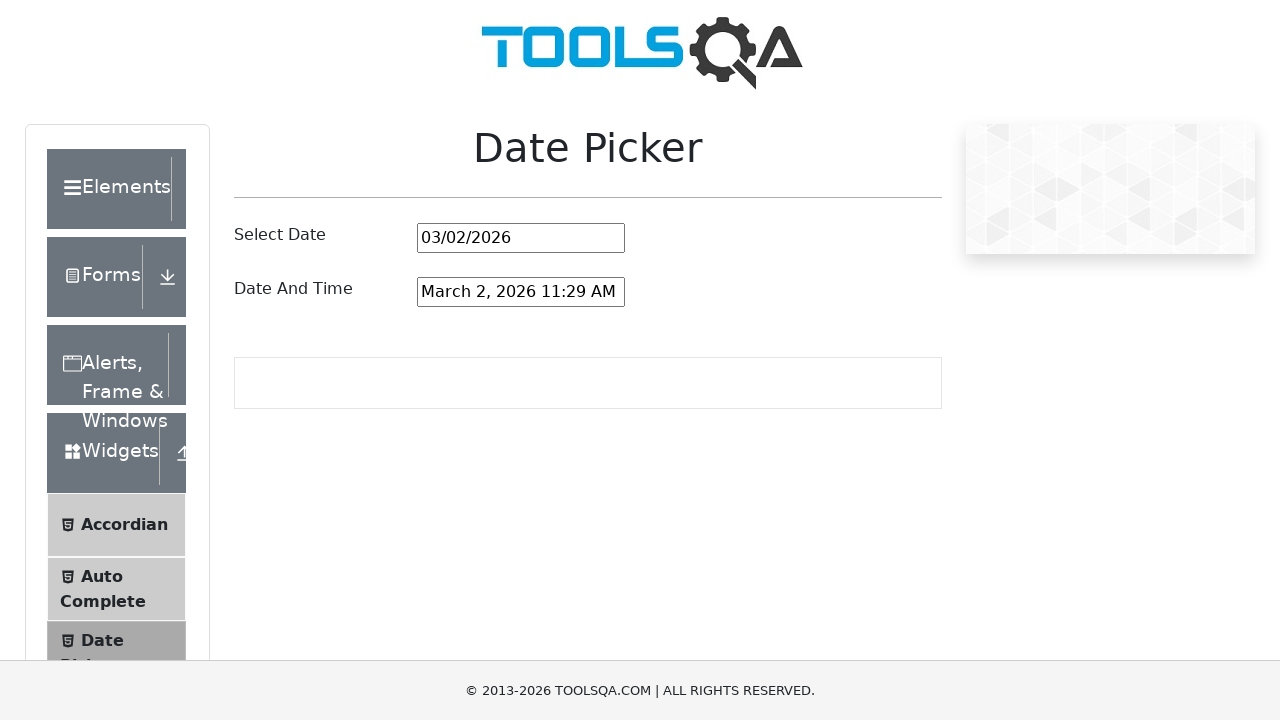

Located the date picker input field
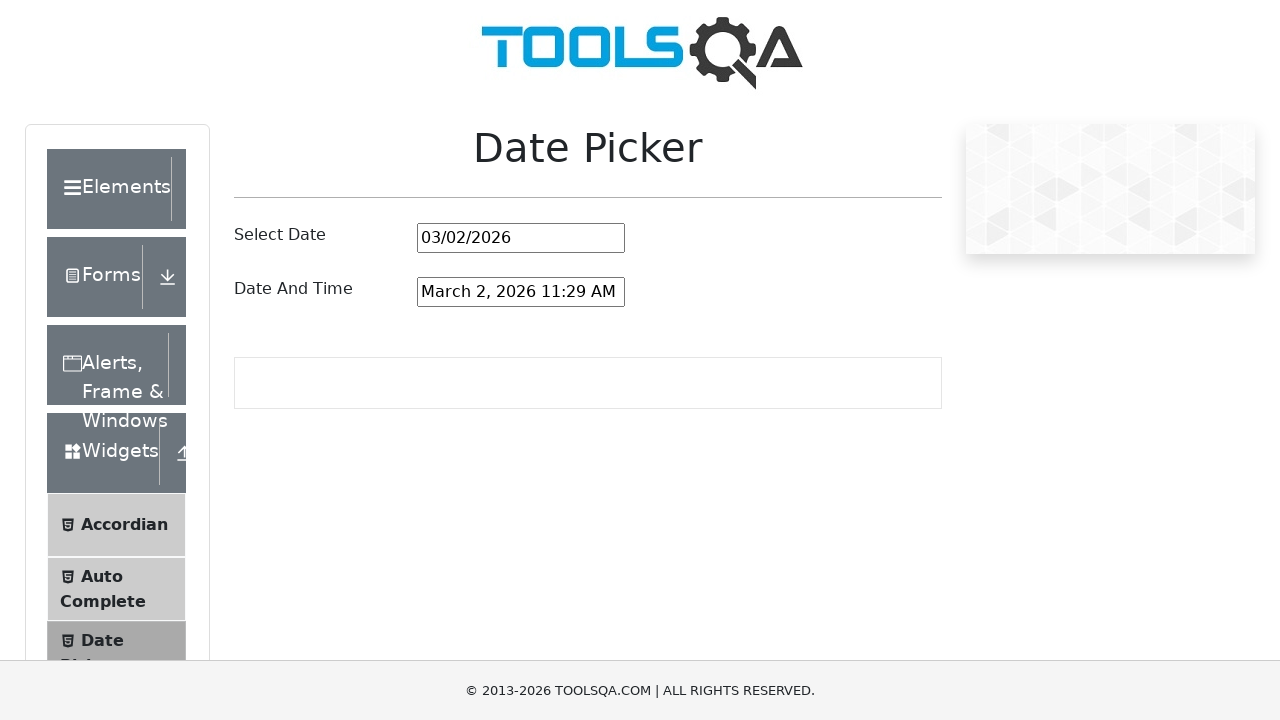

Cleared the date picker input field on #datePickerMonthYearInput
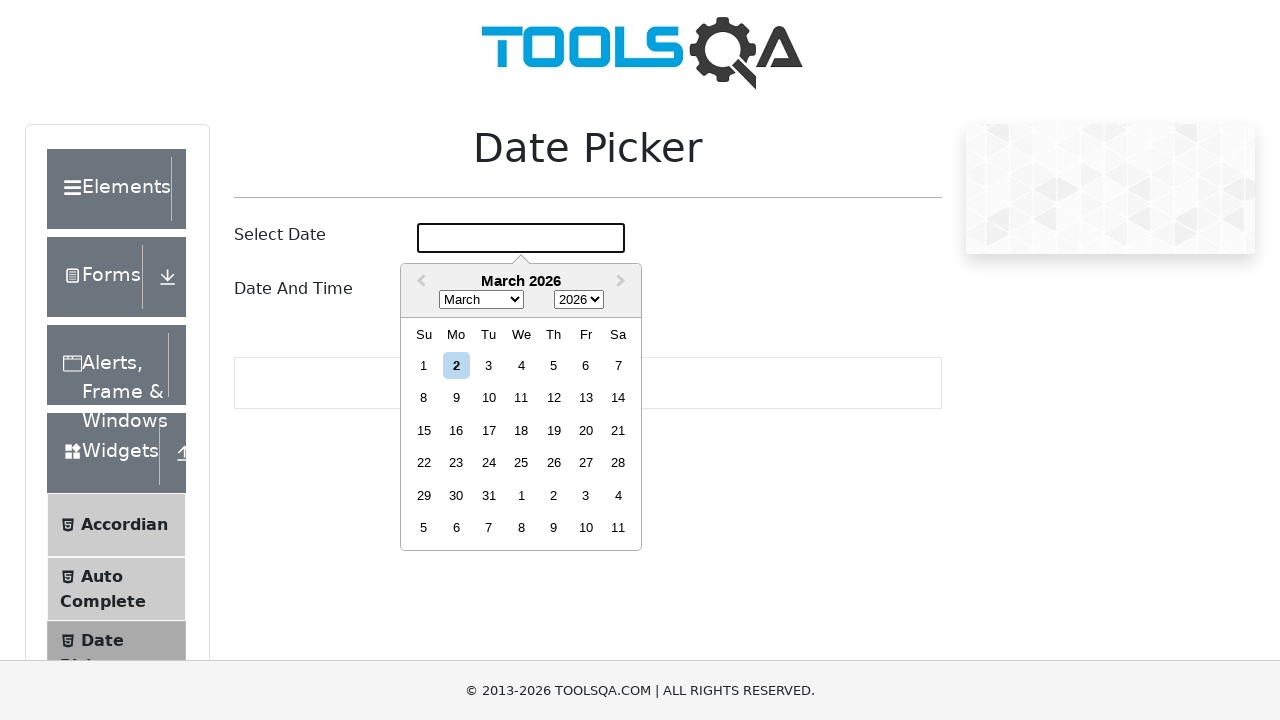

Manually entered date '26/09/1992' into the date picker input on #datePickerMonthYearInput
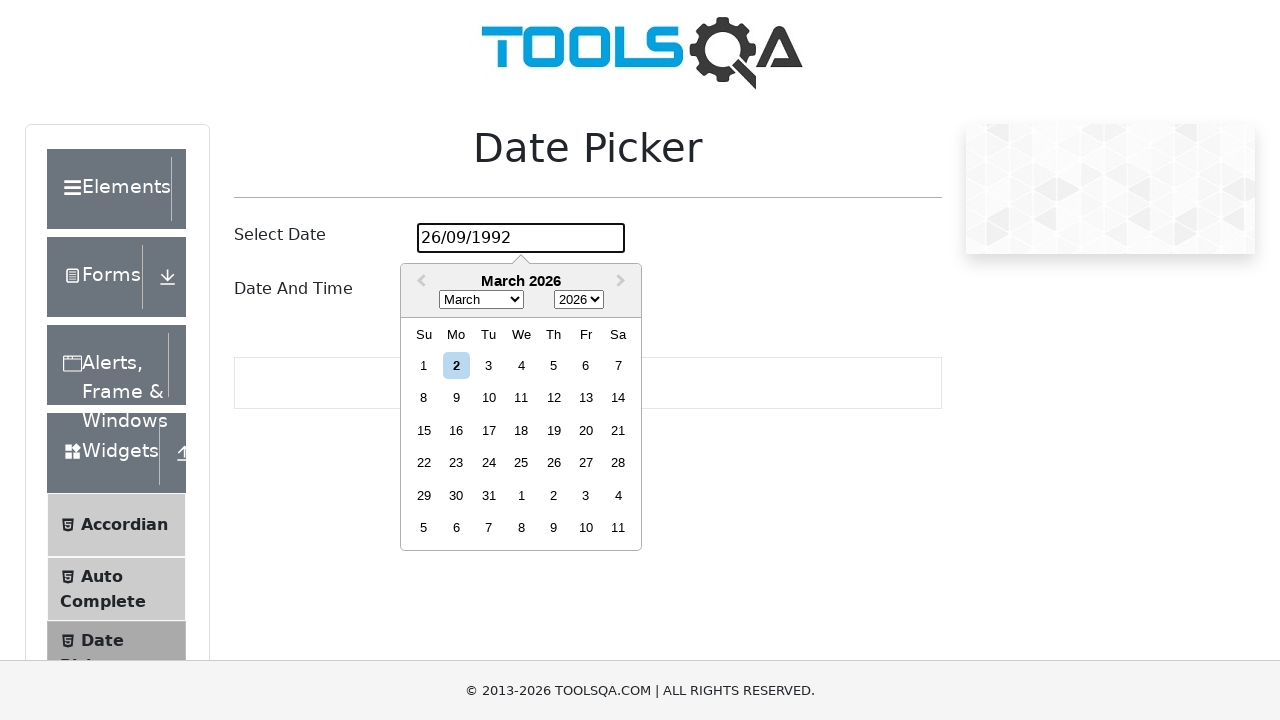

Clicked outside the date picker input to close the date picker at (588, 161) on #datePickerContainer h1
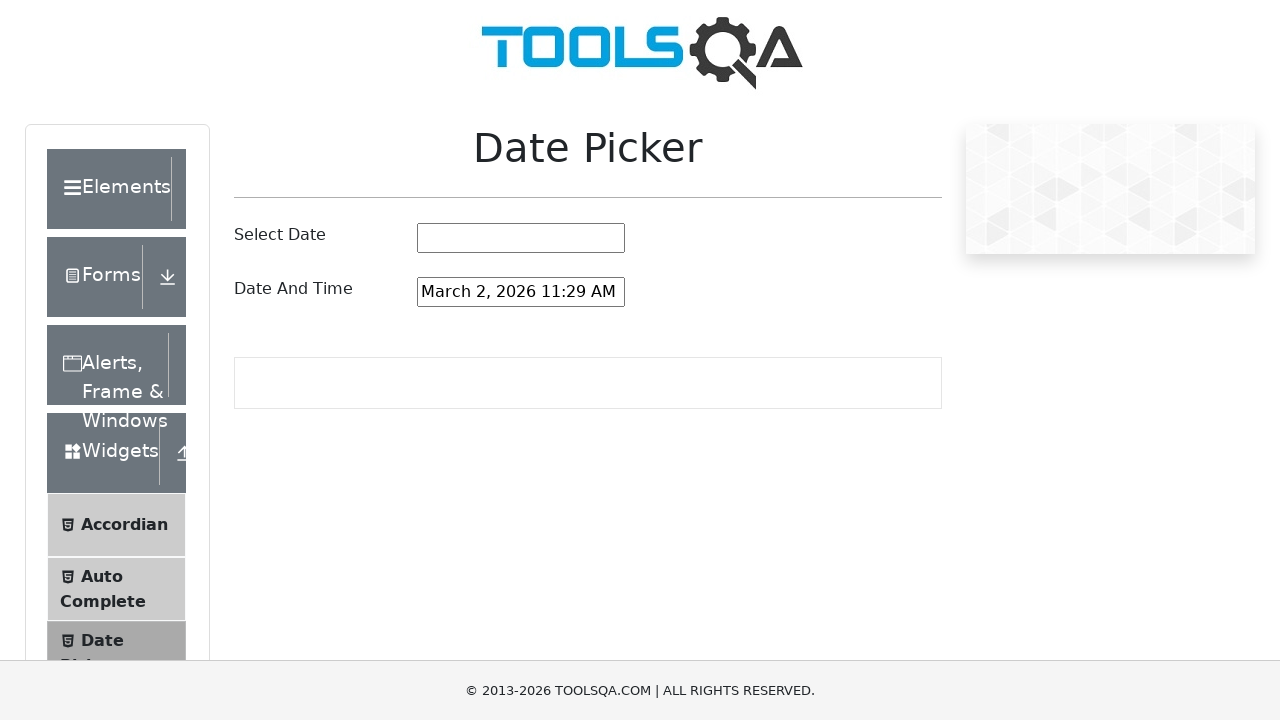

Verified that the date picker input is empty after clicking outside
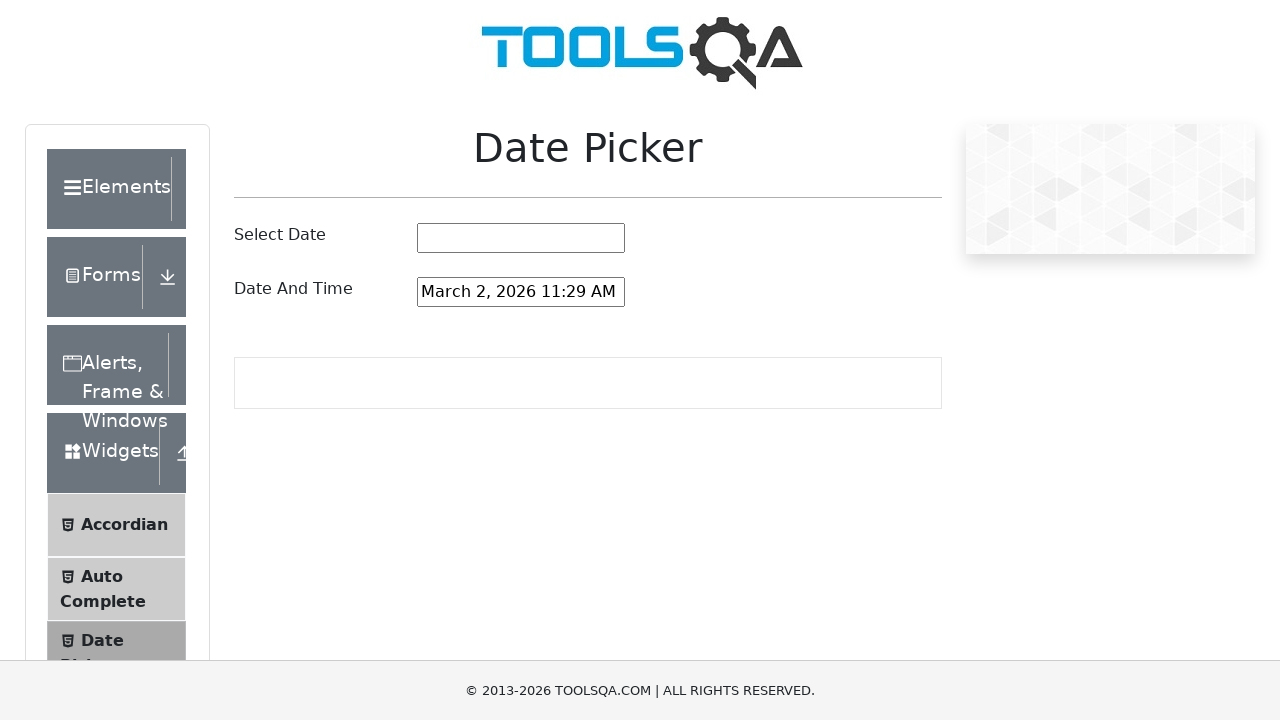

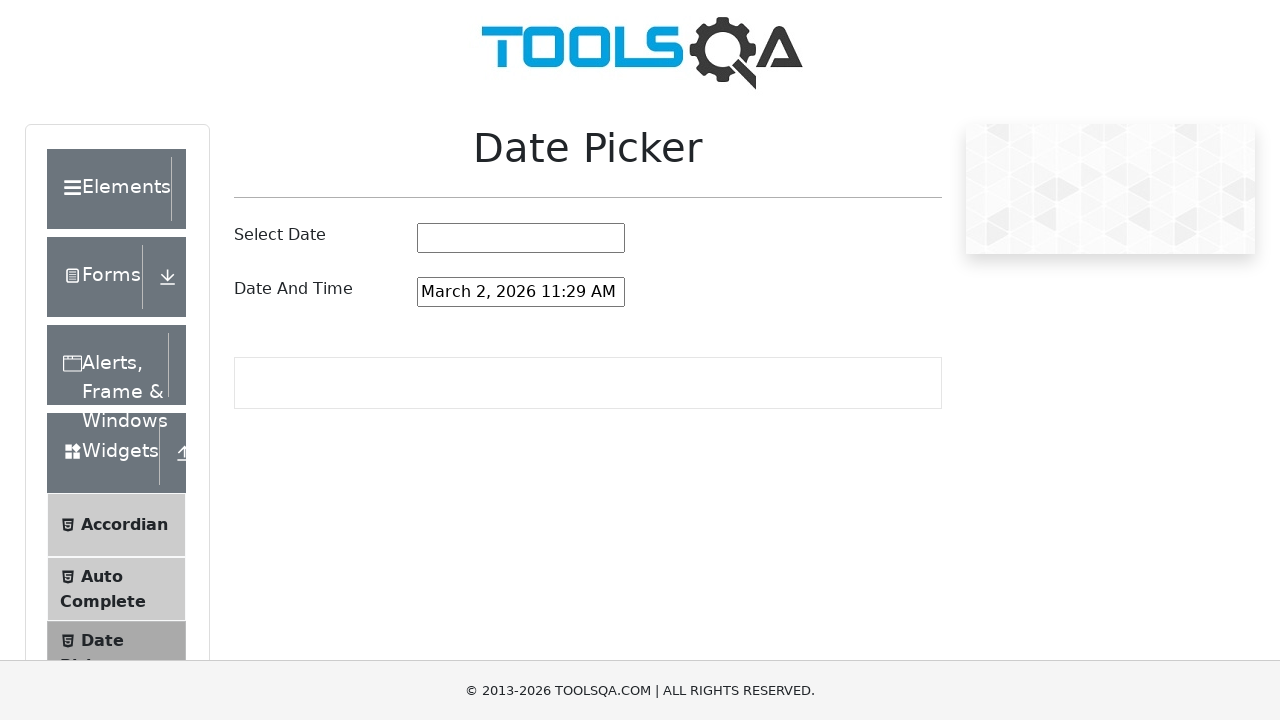